Tests context menu functionality by right-clicking on an element, selecting the "Edit" option from the context menu, and accepting the resulting alert dialog

Starting URL: https://swisnl.github.io/jQuery-contextMenu/demo.html

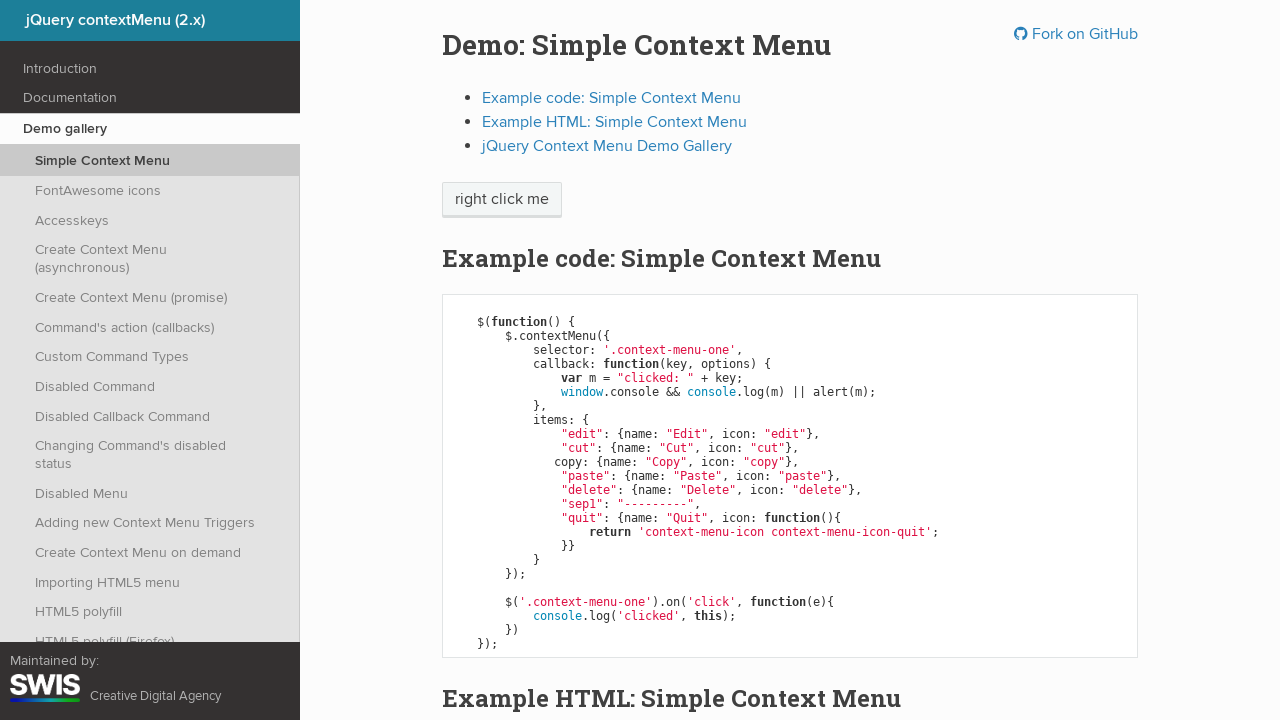

Right-clicked on 'right click me' element to open context menu at (502, 200) on //span[text()='right click me']
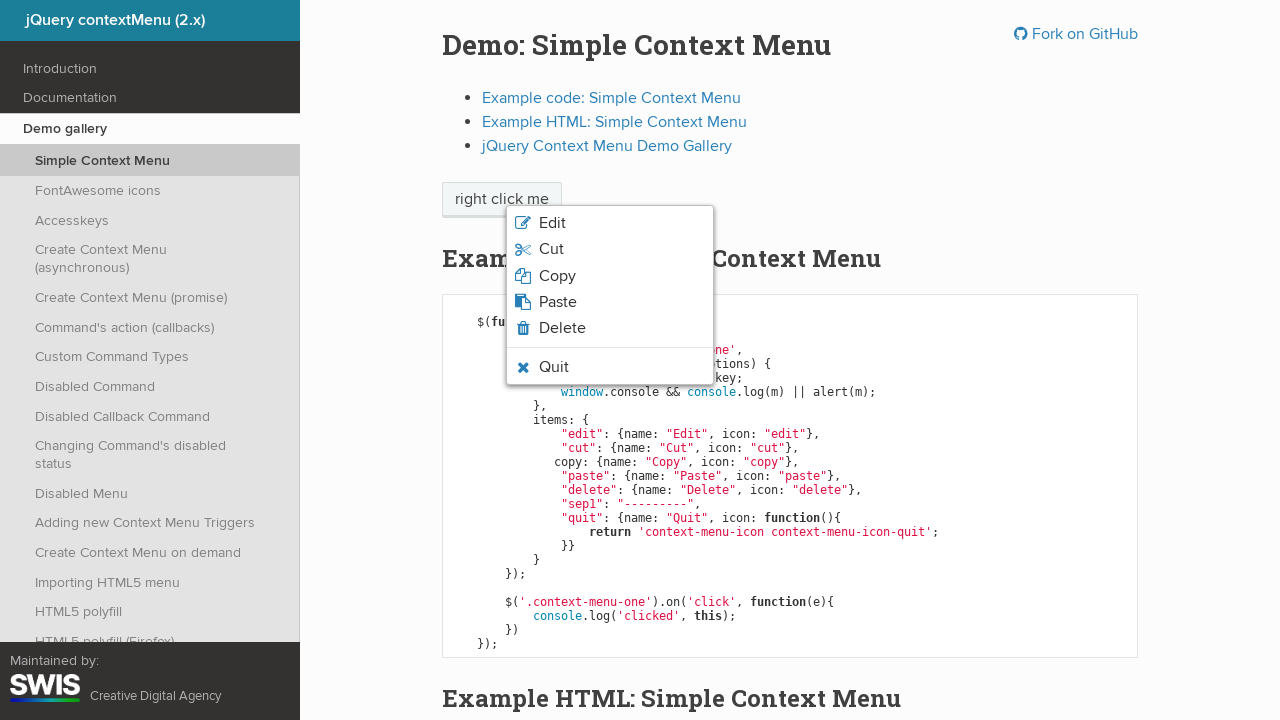

Clicked 'Edit' option from context menu at (552, 223) on xpath=//span[text()='Edit']
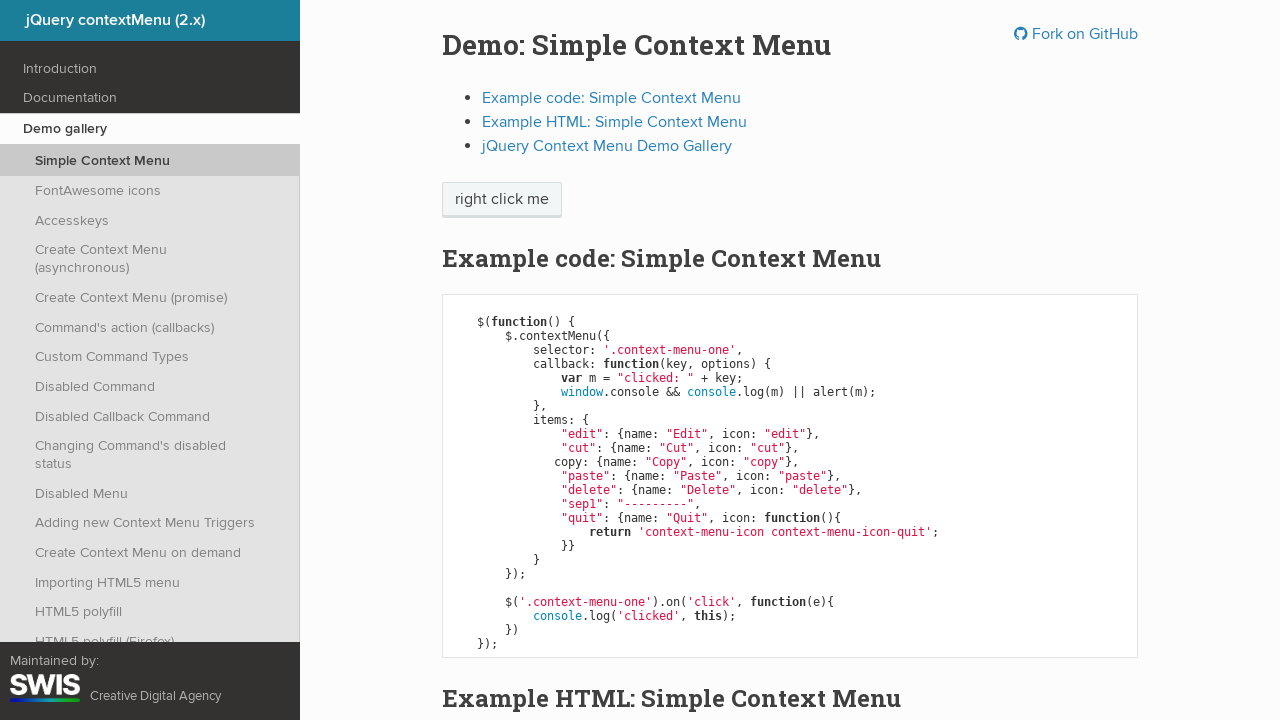

Set up dialog handler to accept alerts
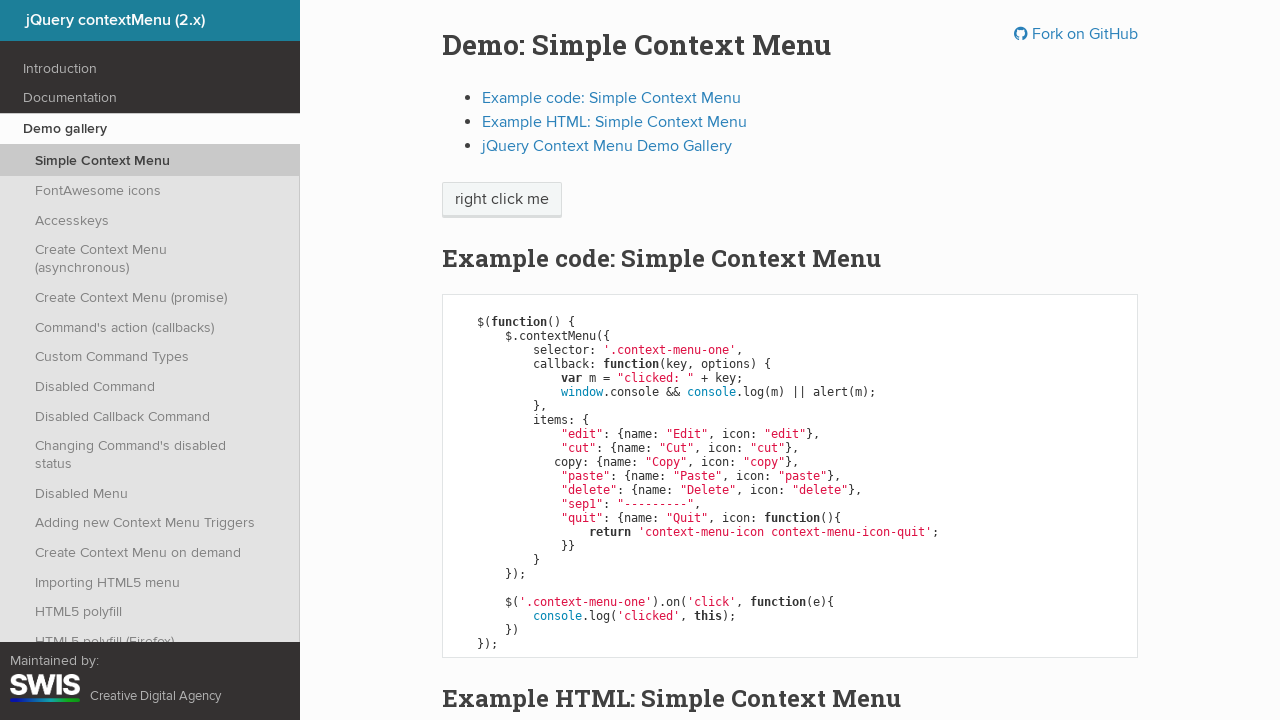

Set up custom dialog handler with message logging
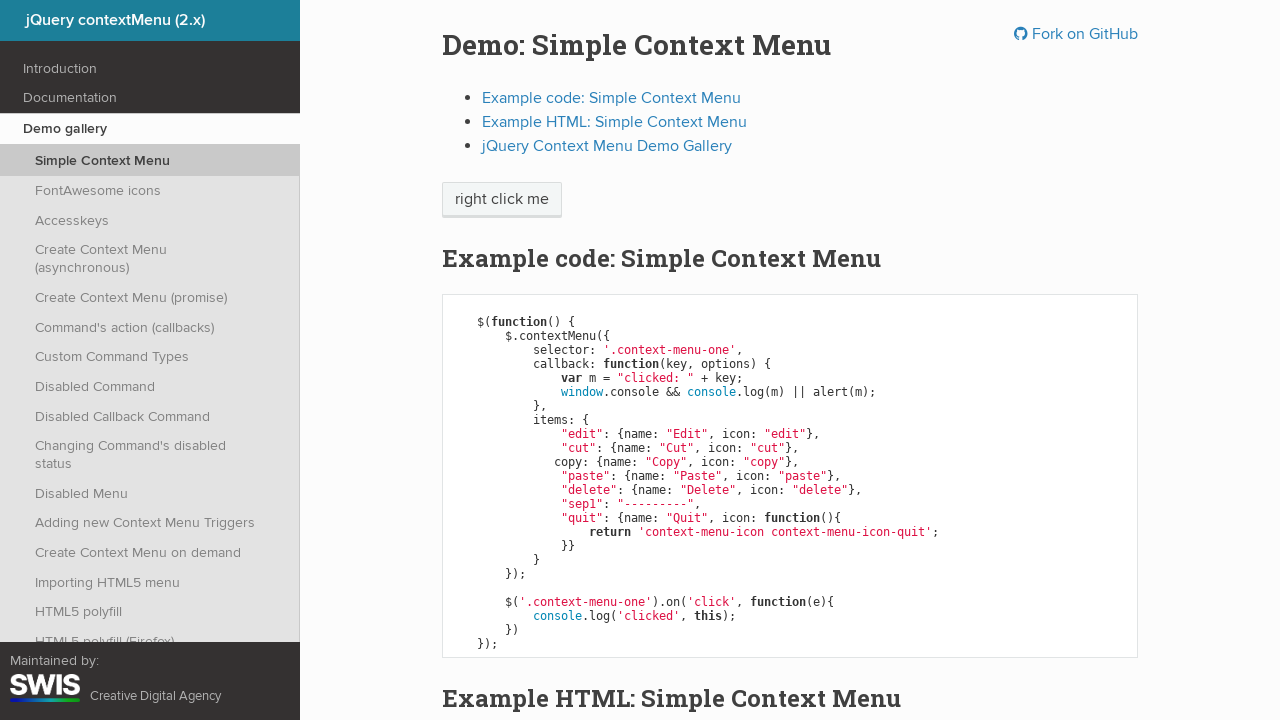

Right-clicked on 'right click me' element again to trigger context menu at (502, 200) on //span[text()='right click me']
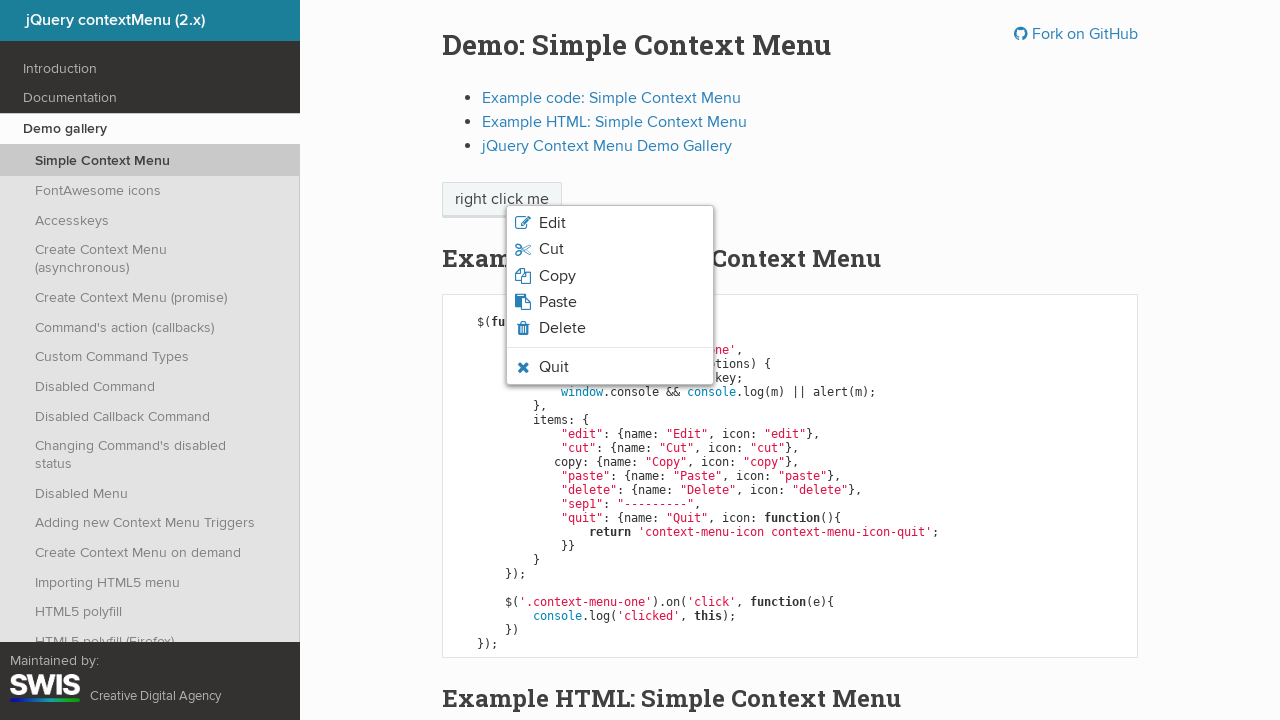

Clicked 'Edit' option from context menu and alert dialog accepted at (552, 223) on xpath=//span[text()='Edit']
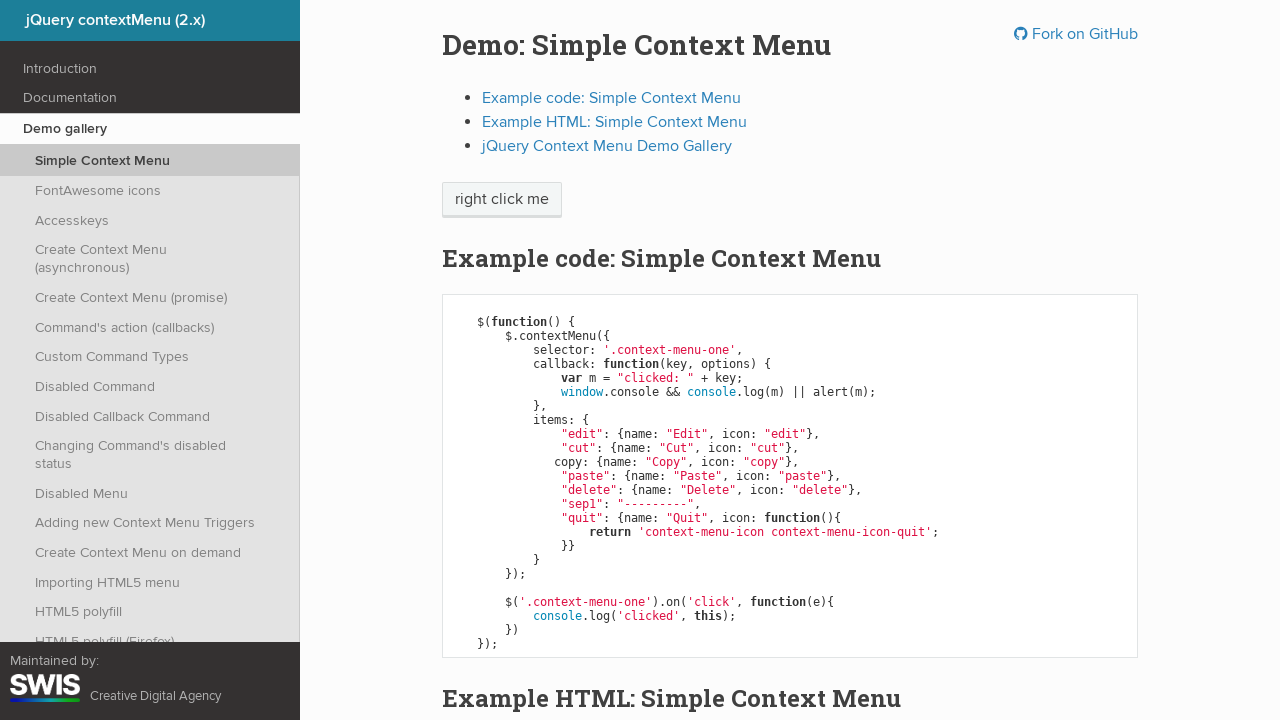

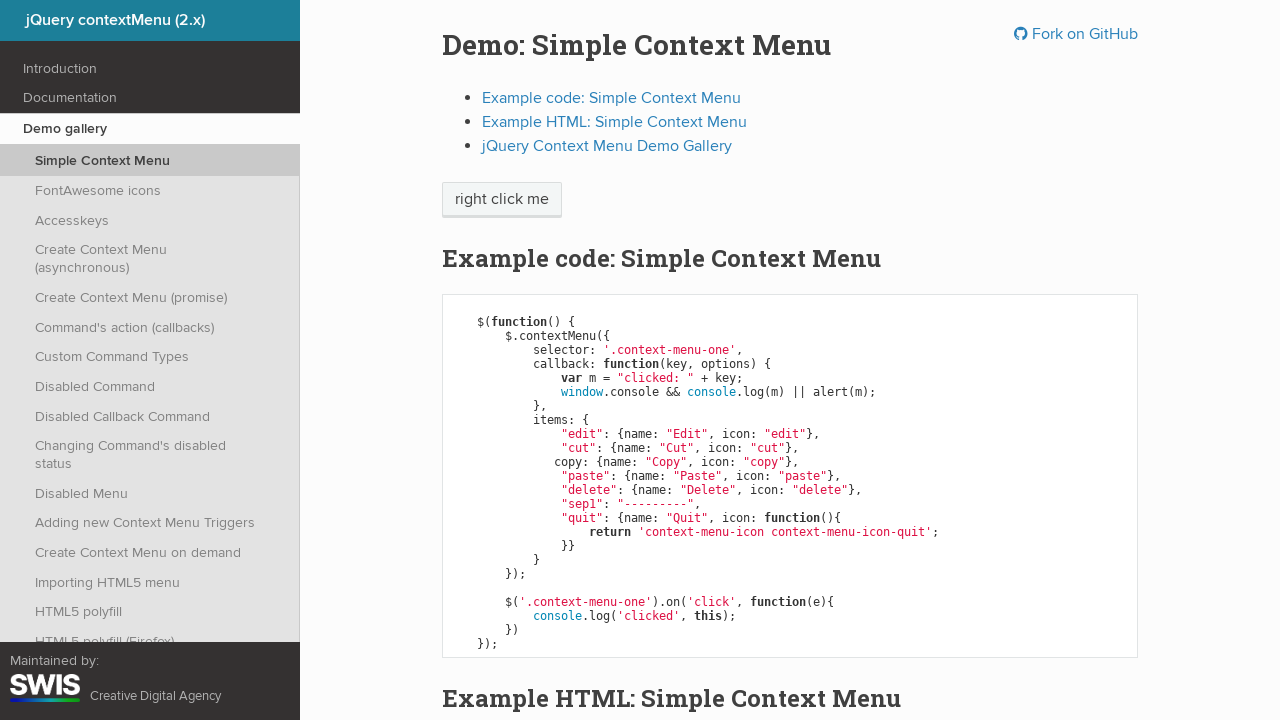